Tests table pagination by searching for a specific item ("Cherry") across multiple pages and retrieving its price

Starting URL: https://rahulshettyacademy.com/seleniumPractise/#/offers

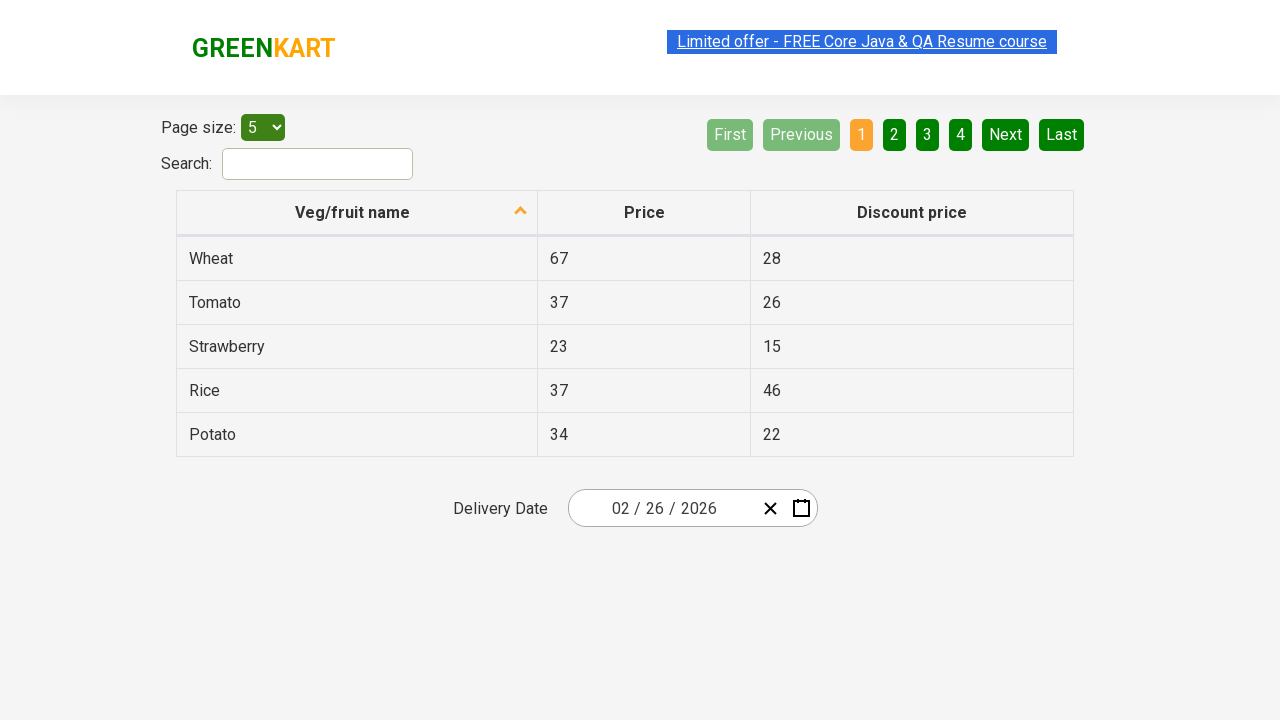

Retrieved all product name elements from first column of table
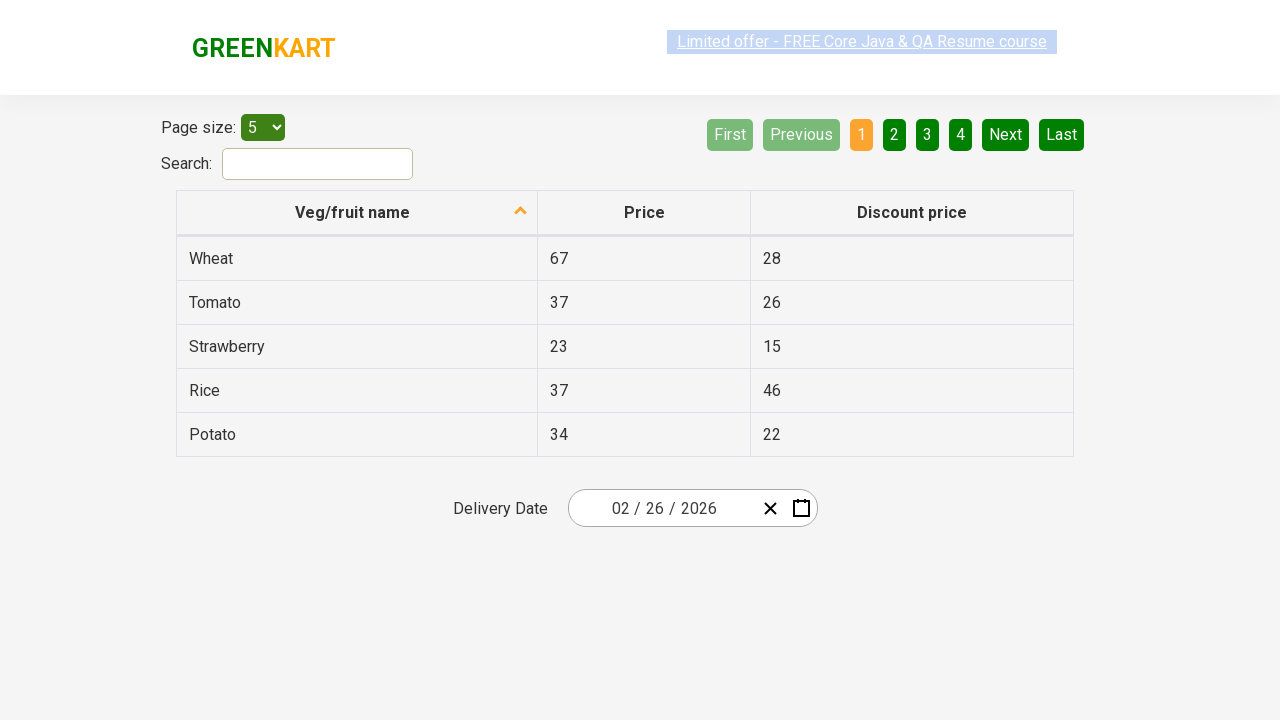

Clicked 'Next' button to go to next page of table at (1006, 134) on a[aria-label='Next']
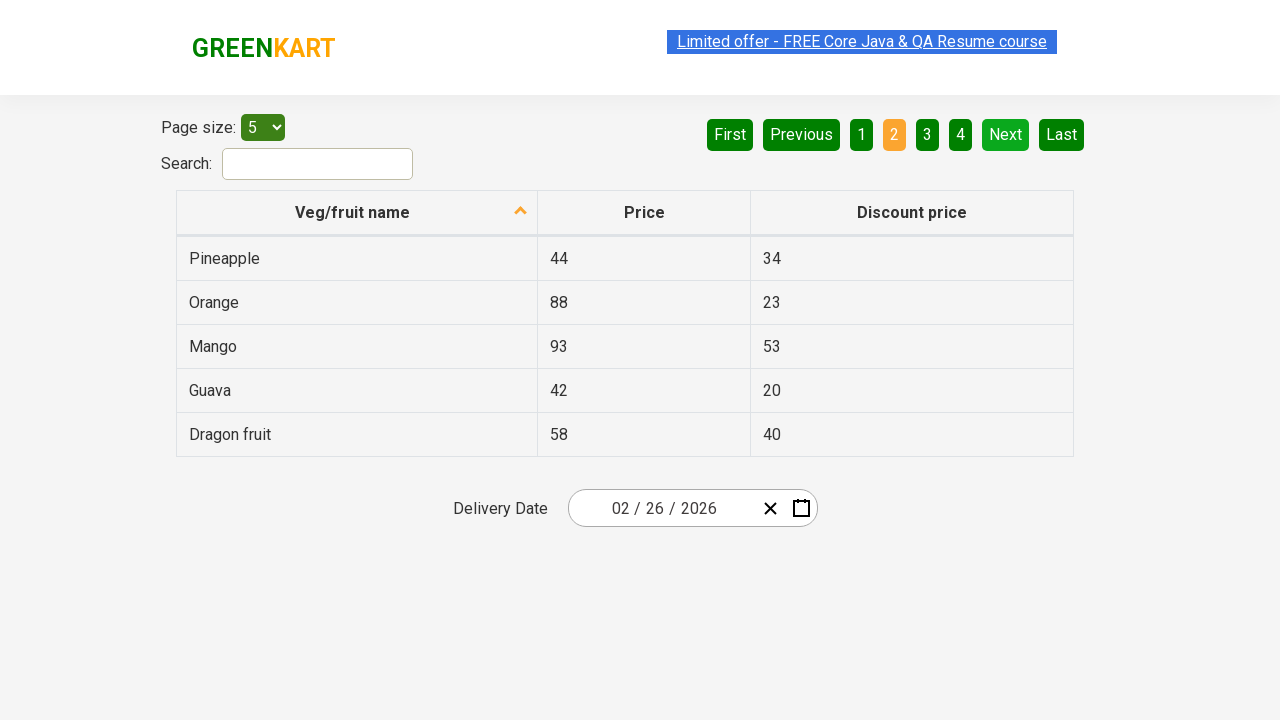

Waited for table to update after page navigation
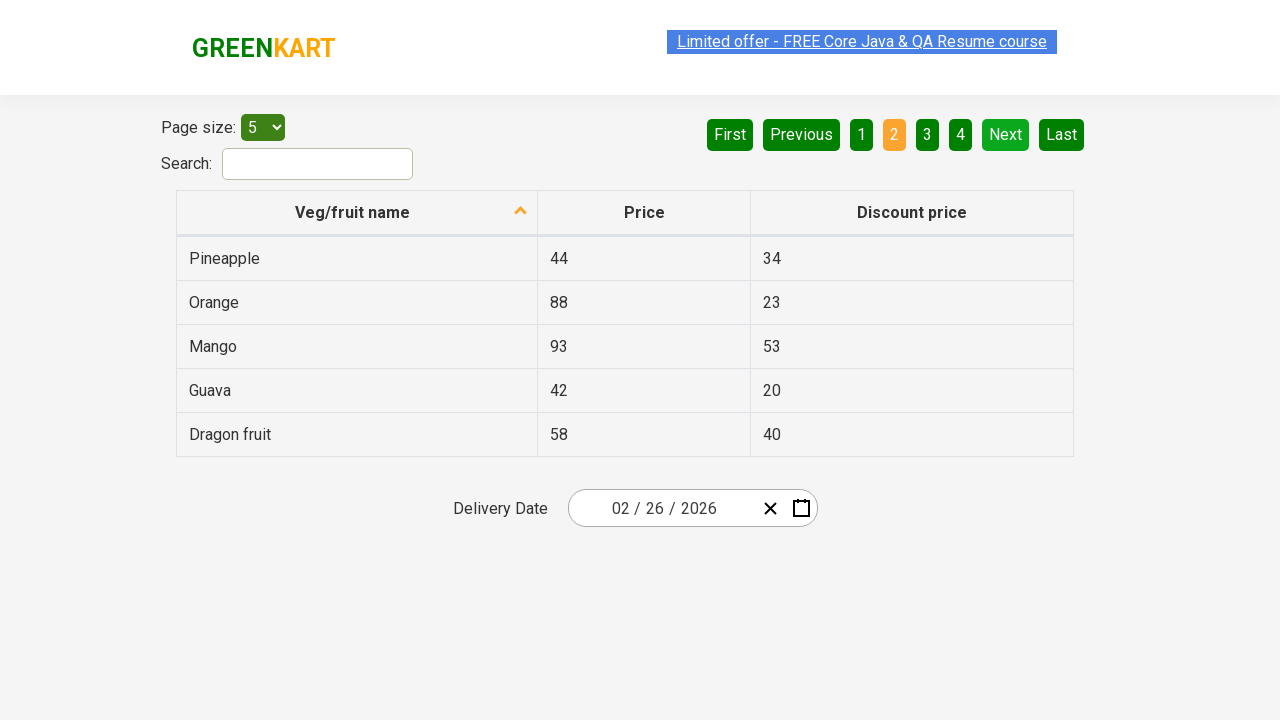

Retrieved all product name elements from first column of table
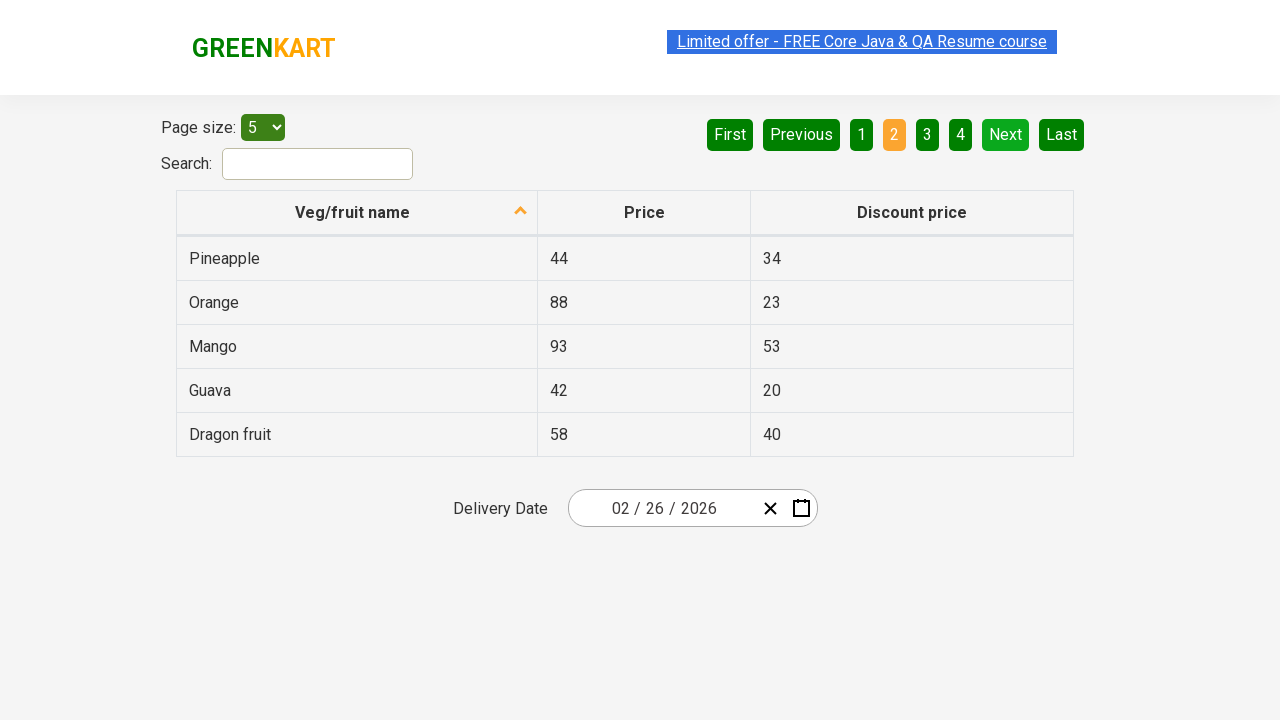

Clicked 'Next' button to go to next page of table at (1006, 134) on a[aria-label='Next']
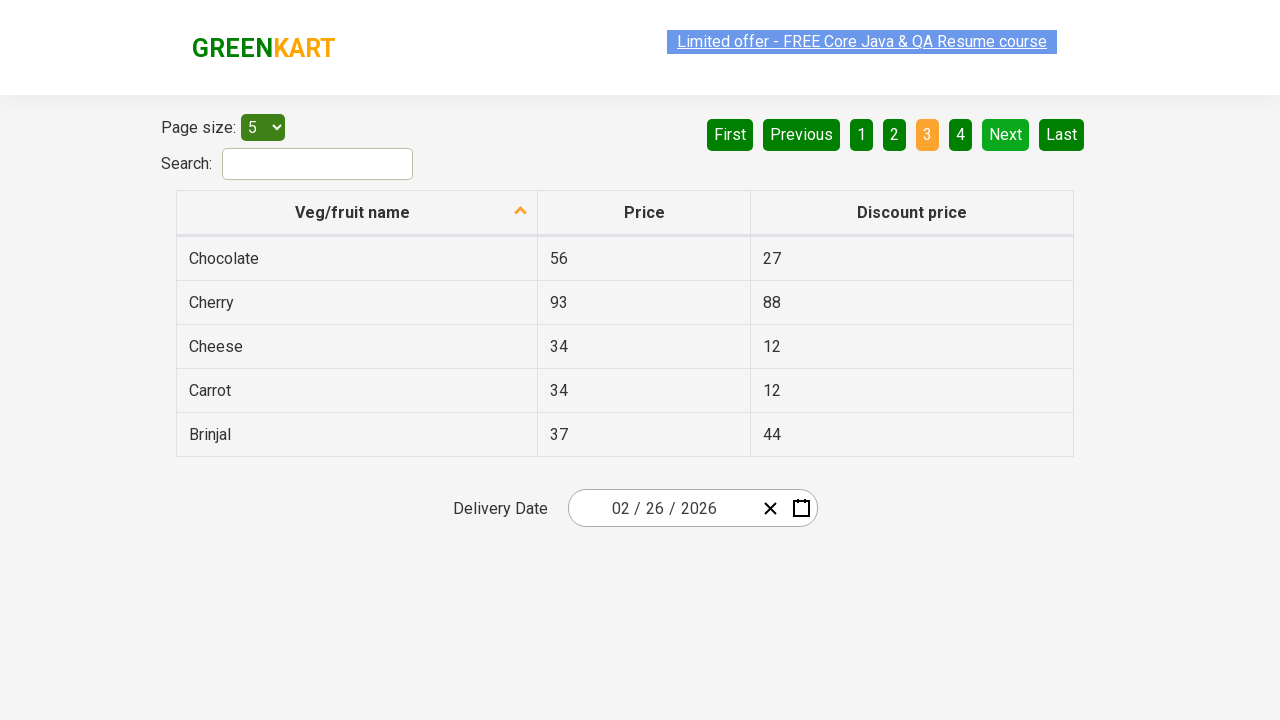

Waited for table to update after page navigation
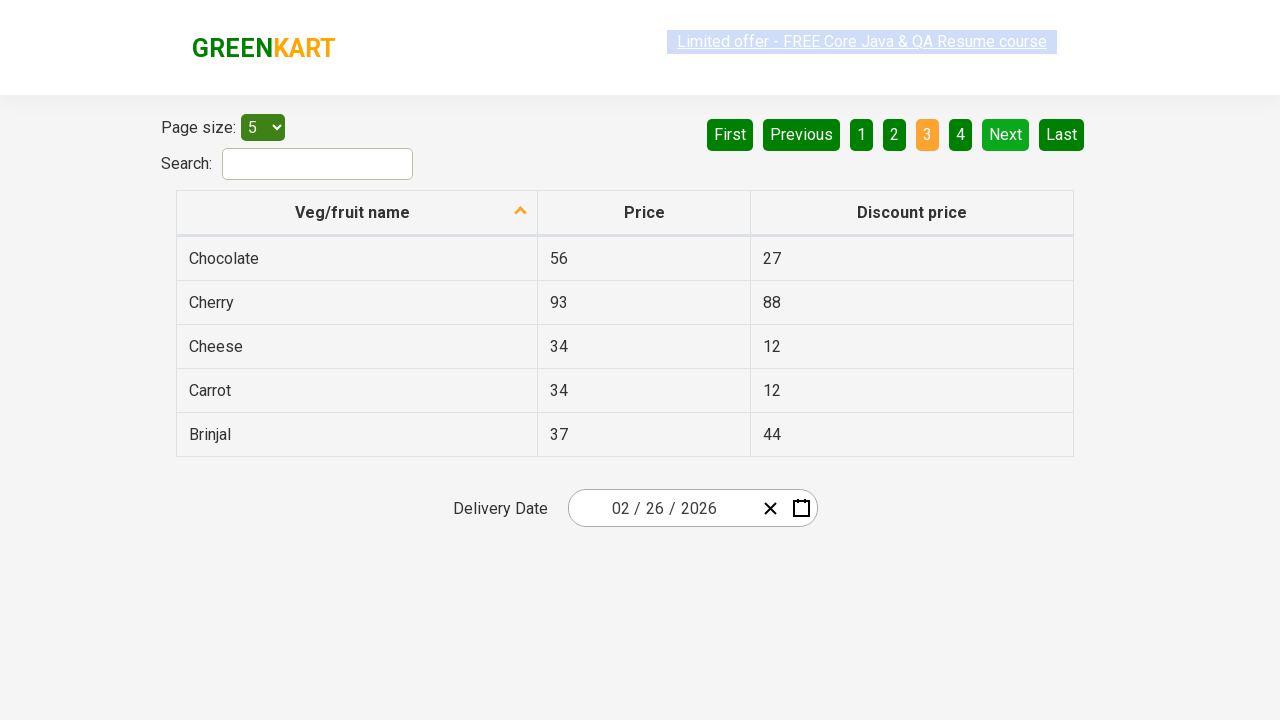

Retrieved all product name elements from first column of table
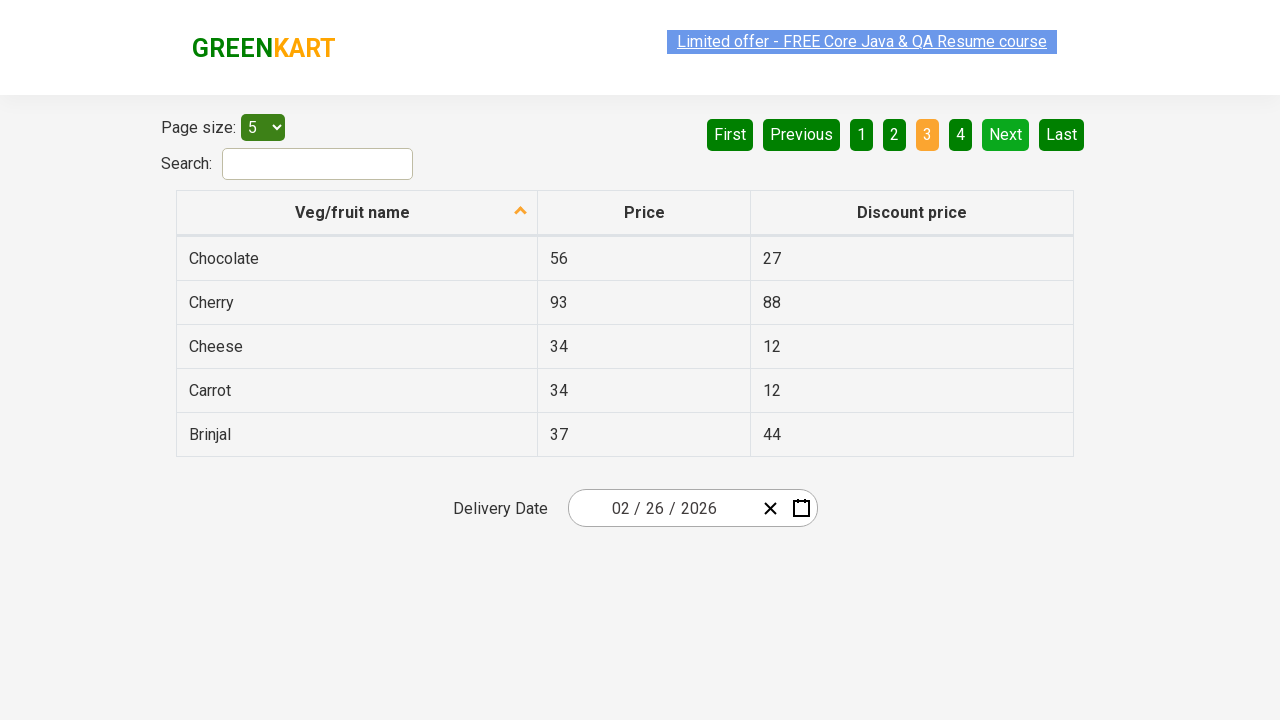

Found 'Cherry' in table with price: 93
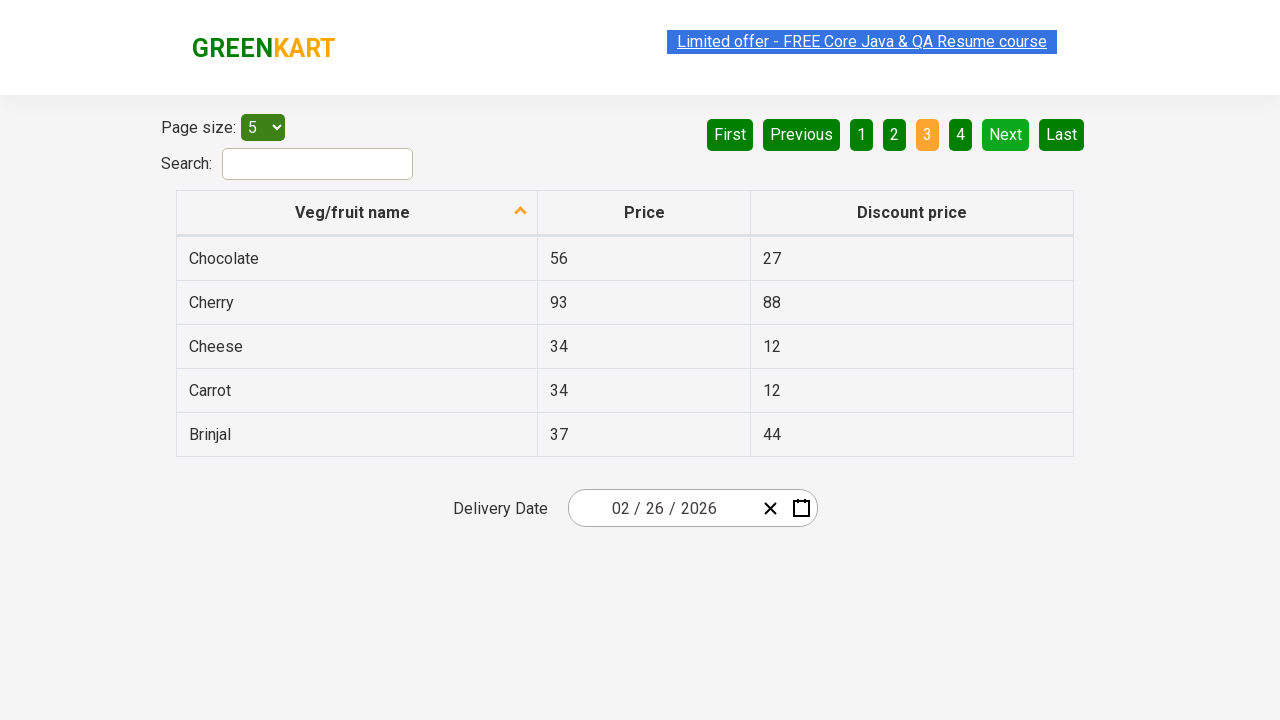

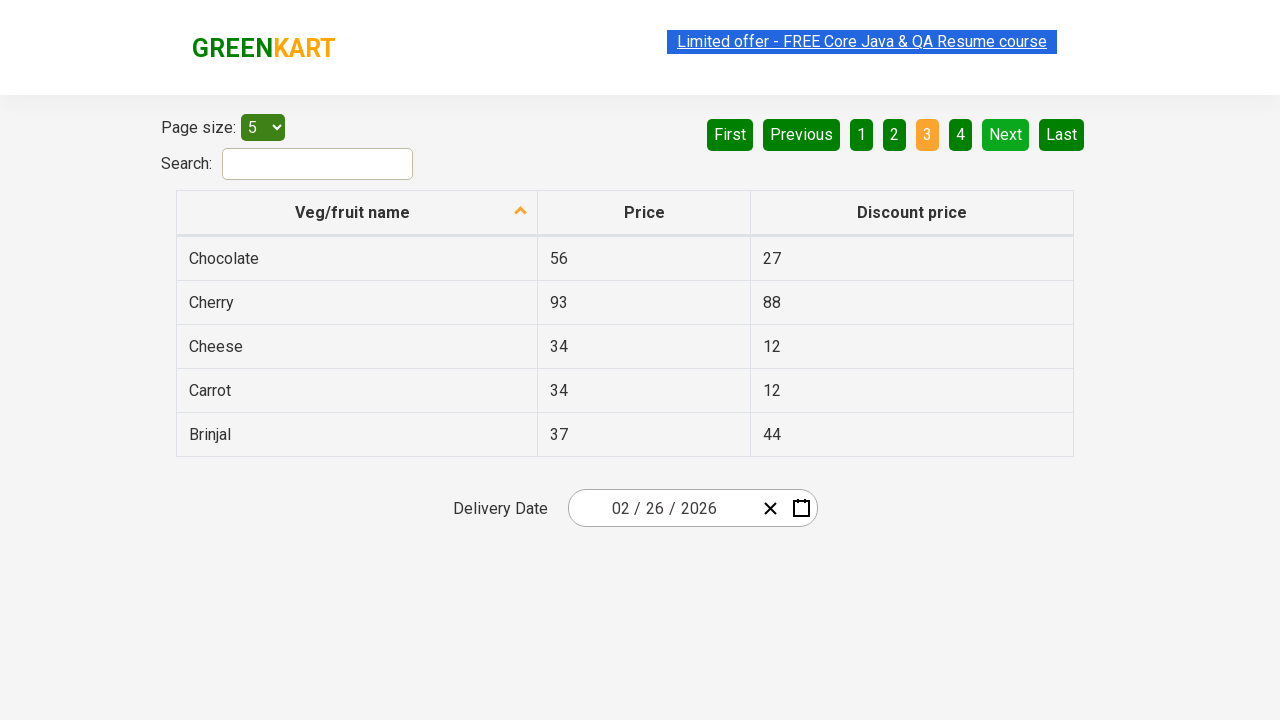